Tests navigation to Product Innovation page by clicking the footer link and verifying the URL and title

Starting URL: https://www.lambdaworks.io

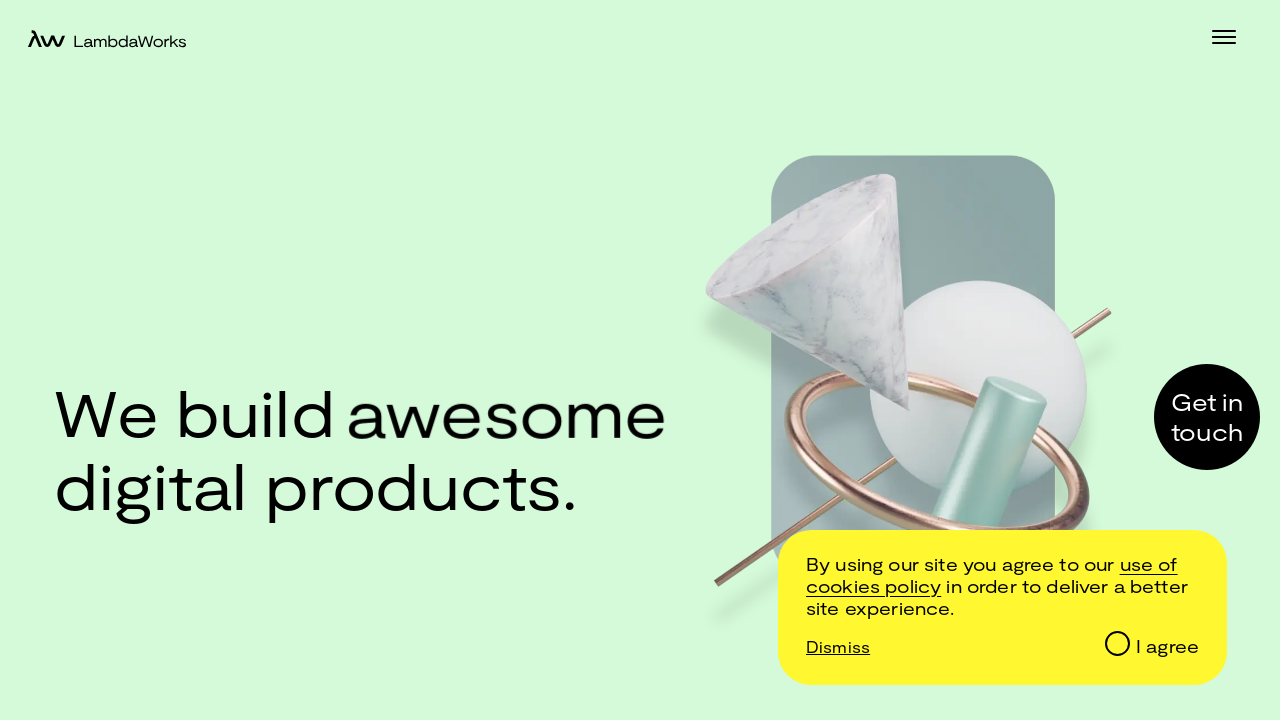

Clicked Product Innovation link in footer at (171, 517) on footer >> text=Product Innovation
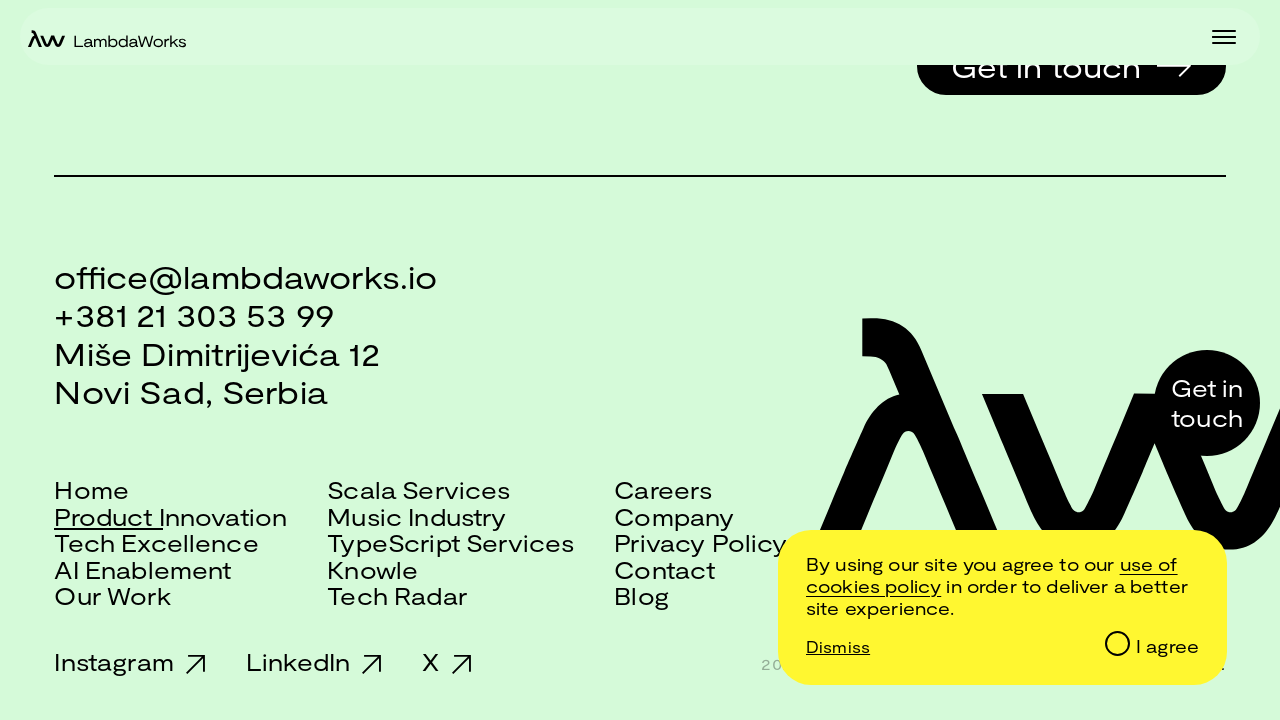

Verified navigation to Product Innovation page
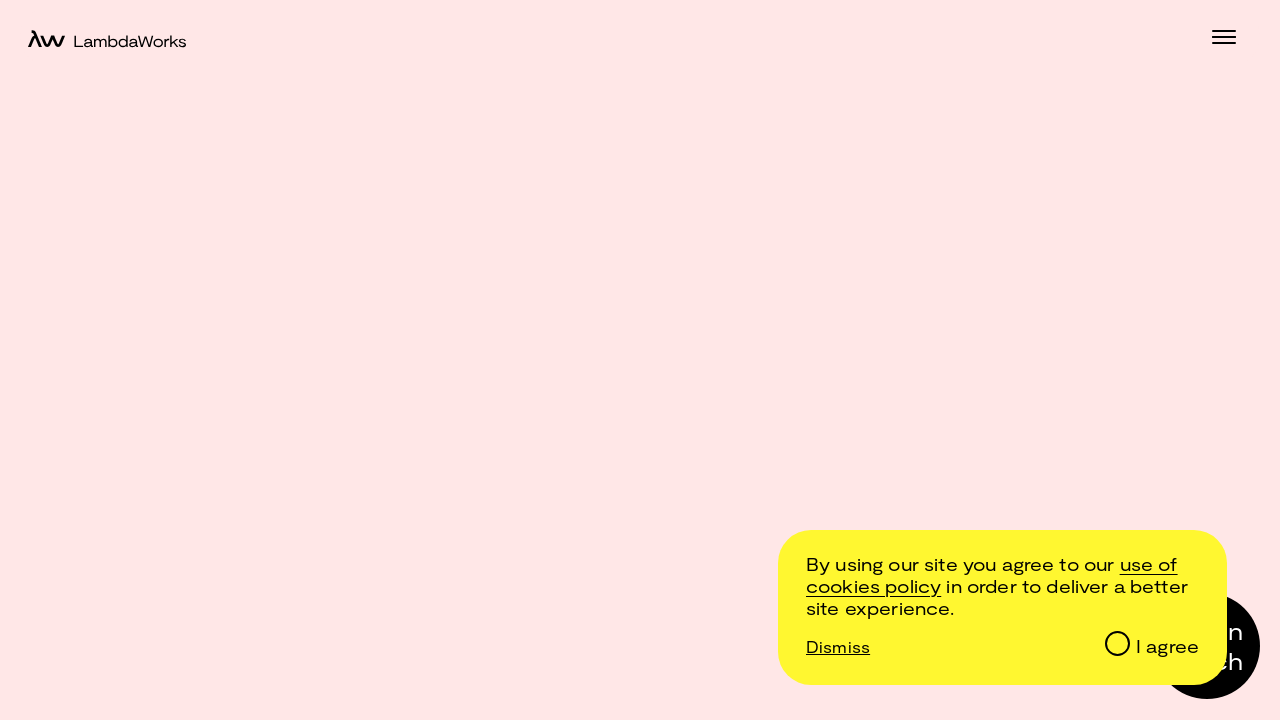

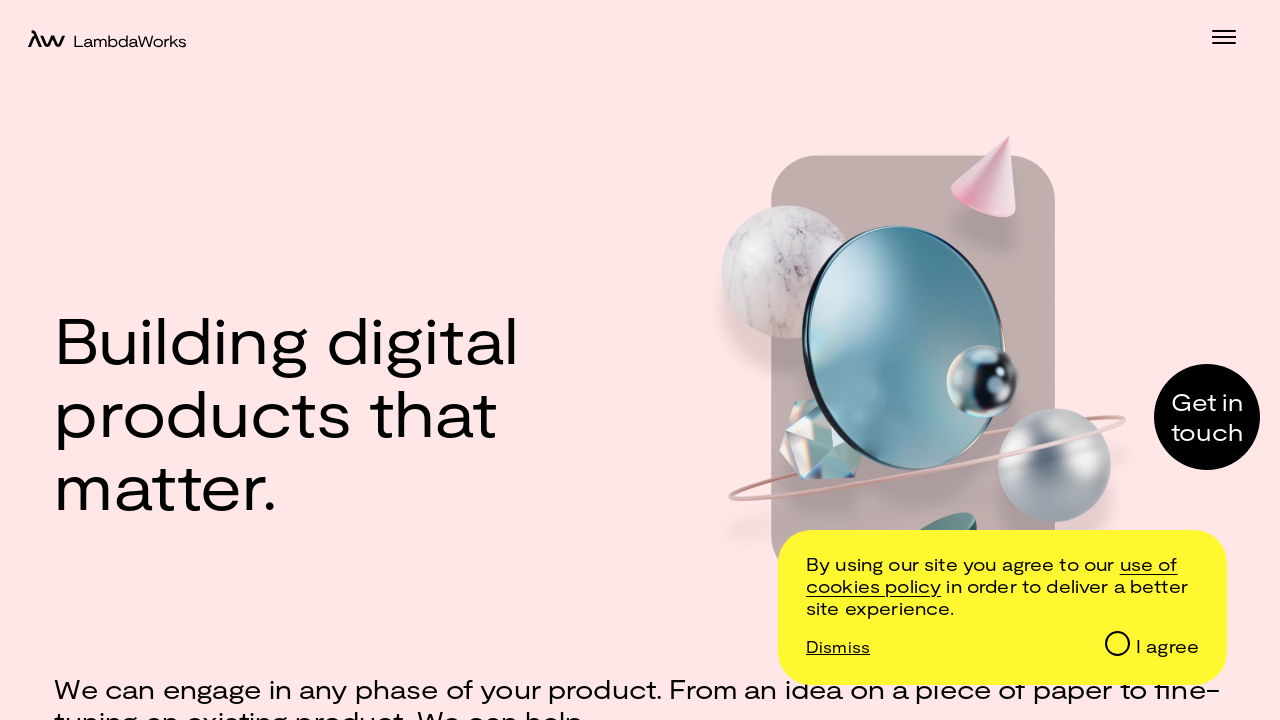